Tests handling a confirmation alert by clicking a button to trigger it and dismissing the confirmation with Cancel

Starting URL: https://training-support.net/webelements/alerts

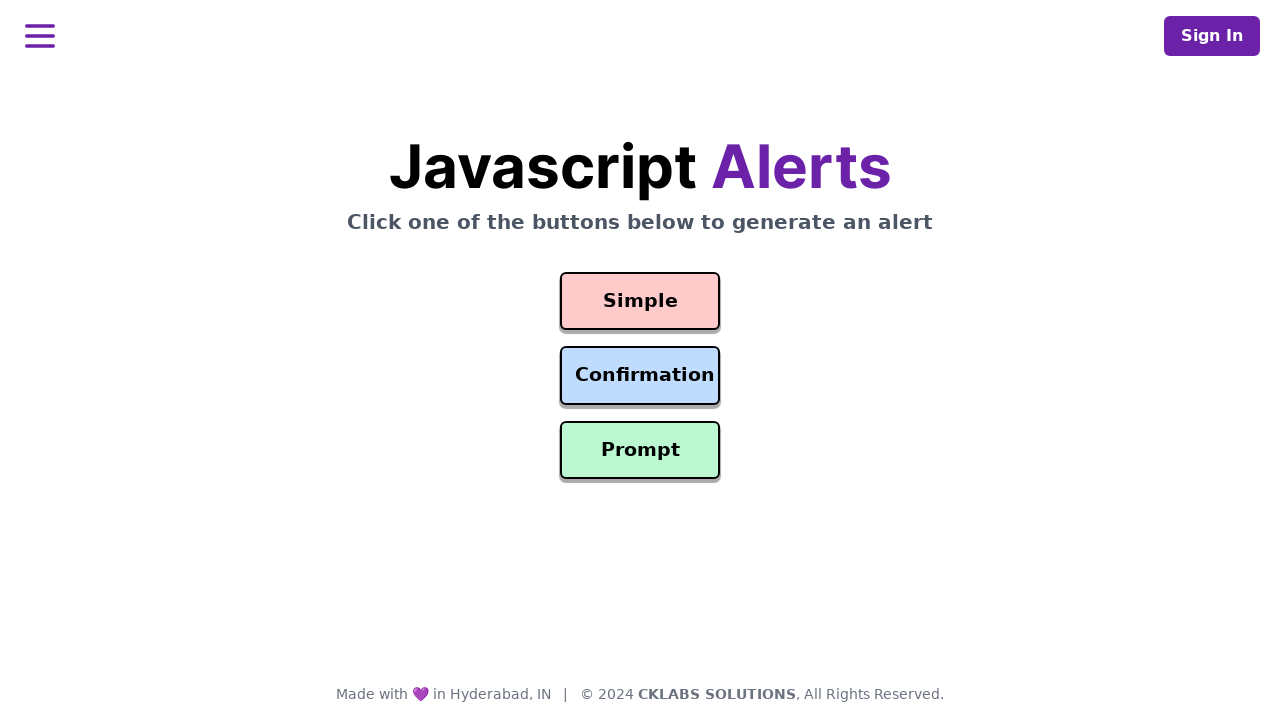

Set up dialog handler to dismiss confirmation alerts
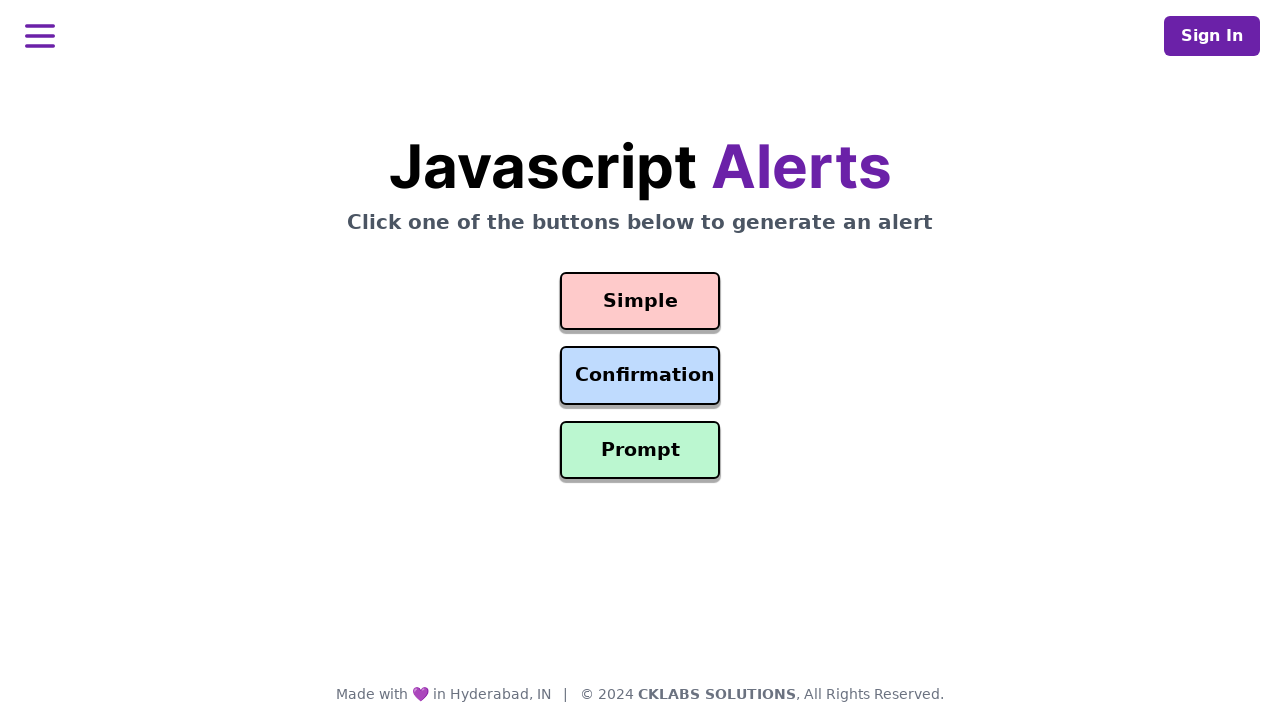

Clicked the Confirmation Alert button to trigger alert at (640, 376) on #confirmation
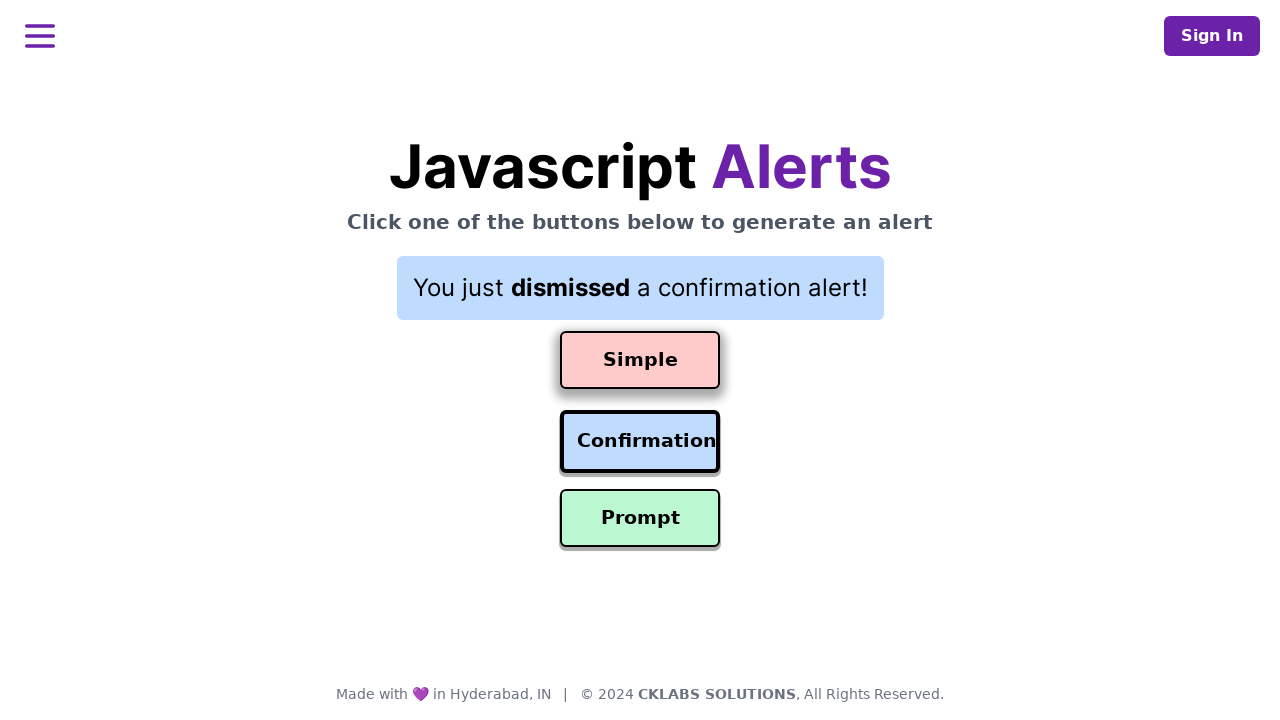

Confirmation alert was dismissed with Cancel and result text appeared
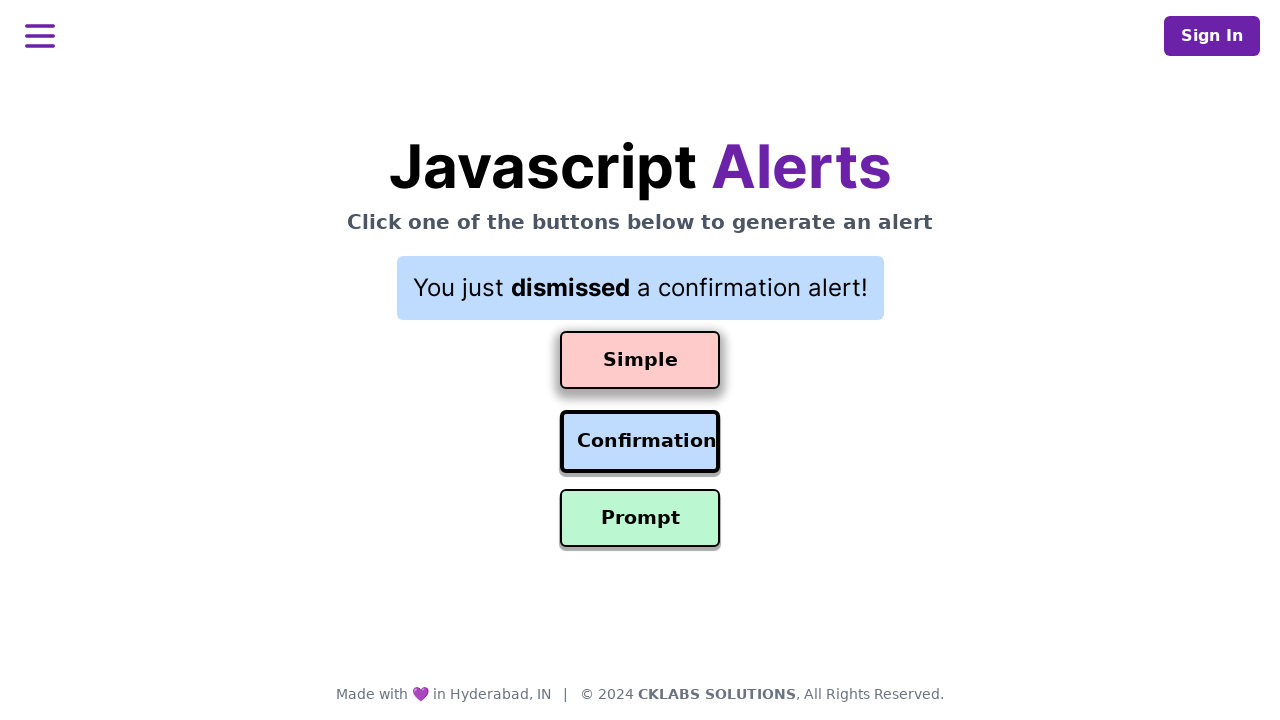

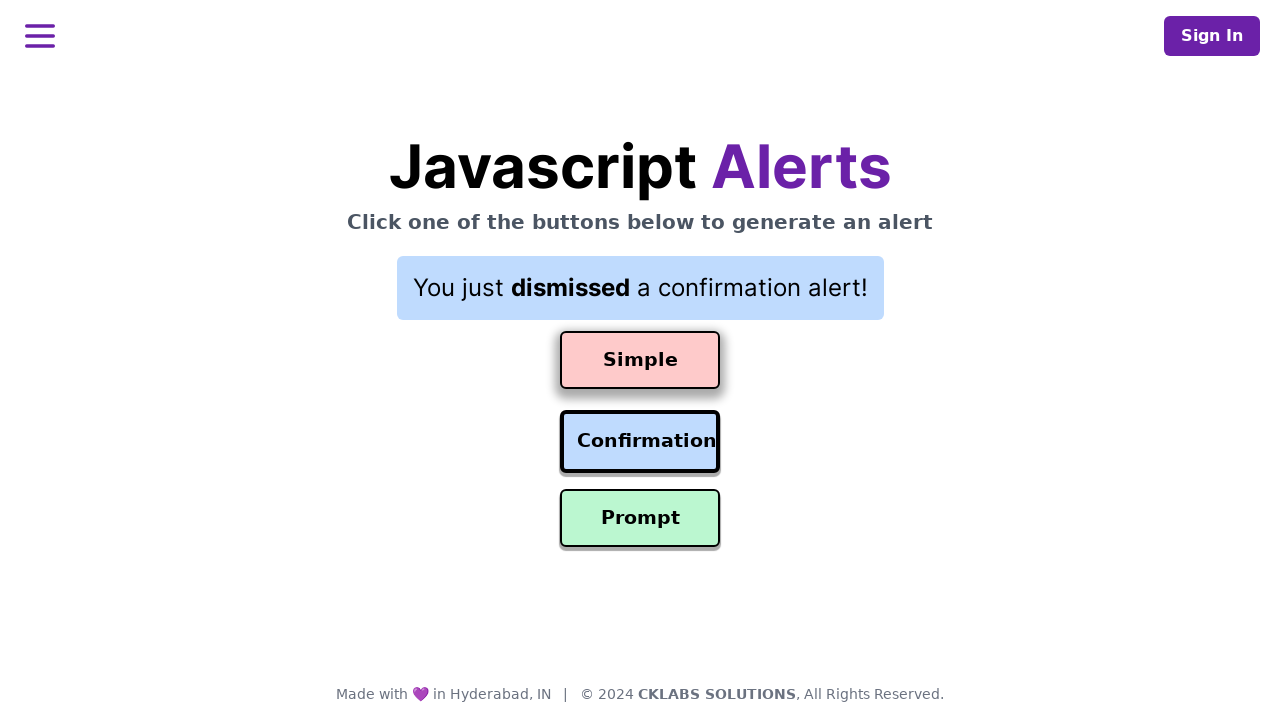